Tests dynamic content by clicking a link to change the text content and verifying the change

Starting URL: https://the-internet.herokuapp.com/dynamic_content?with_content=static

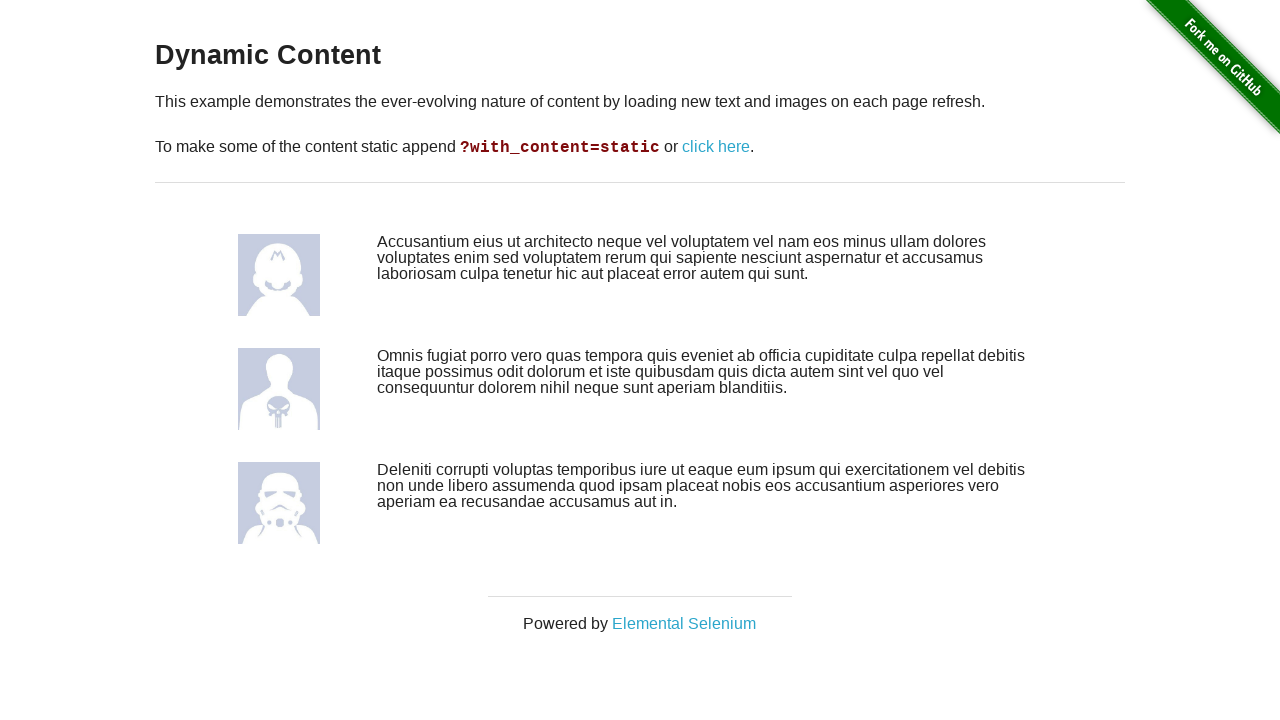

Waited for initial dynamic content to load
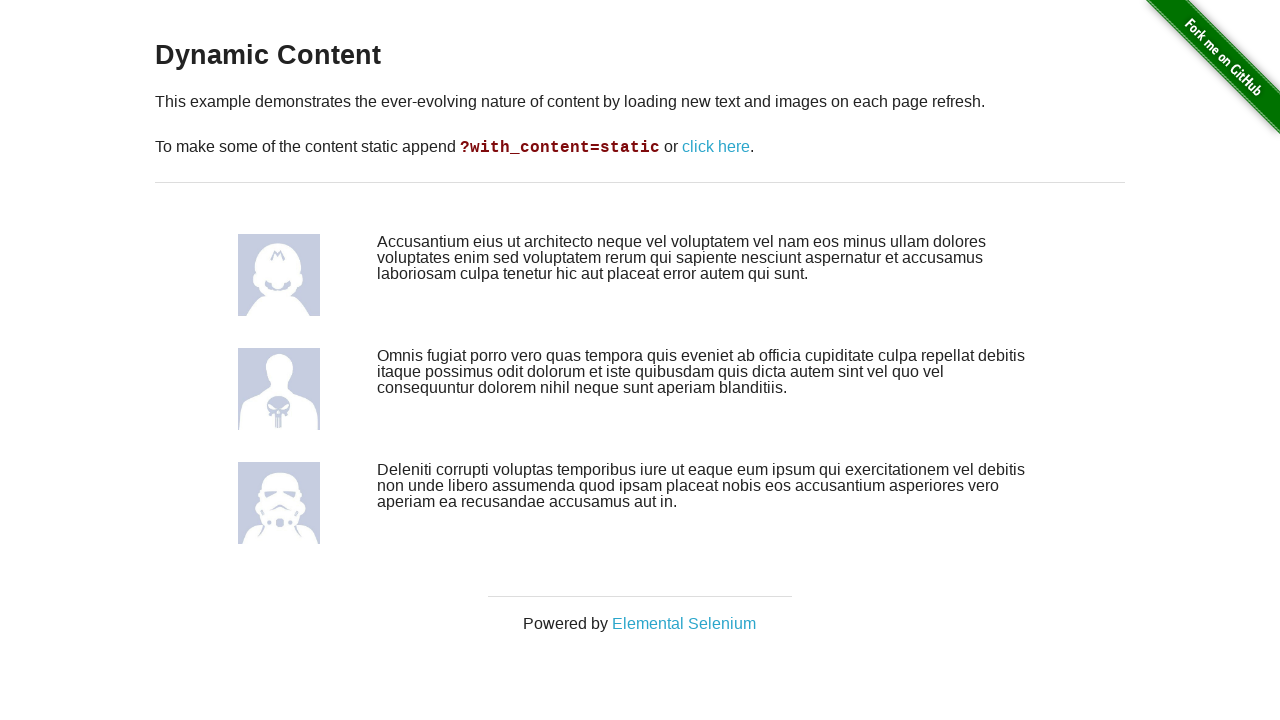

Clicked link to trigger dynamic content change at (716, 147) on xpath=//*[@id='content']/div/p[2]/a
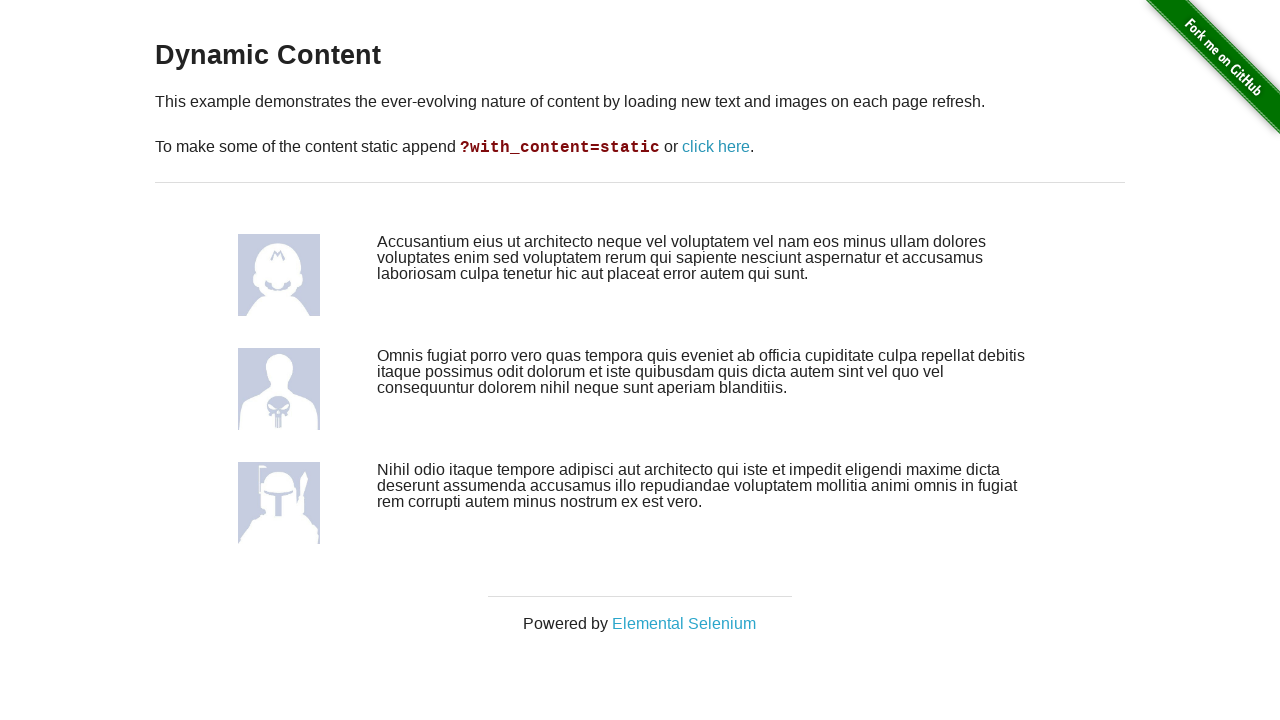

Waited for updated dynamic content to load after link click
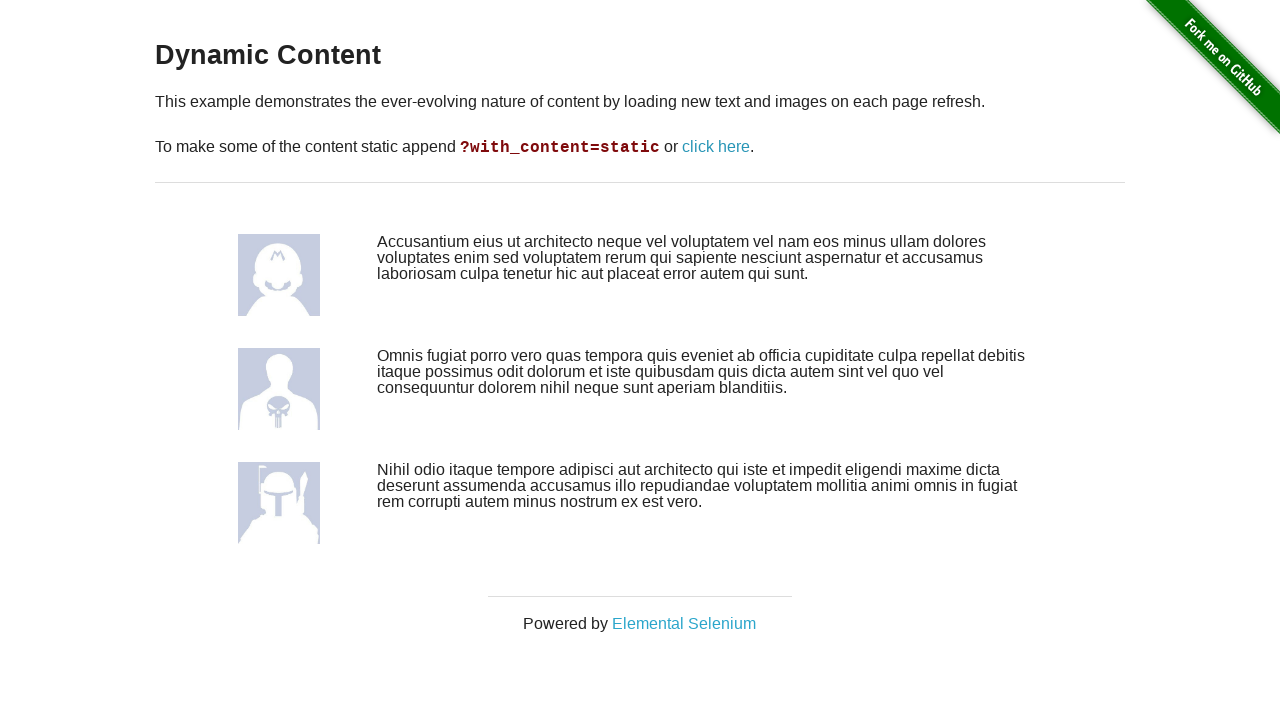

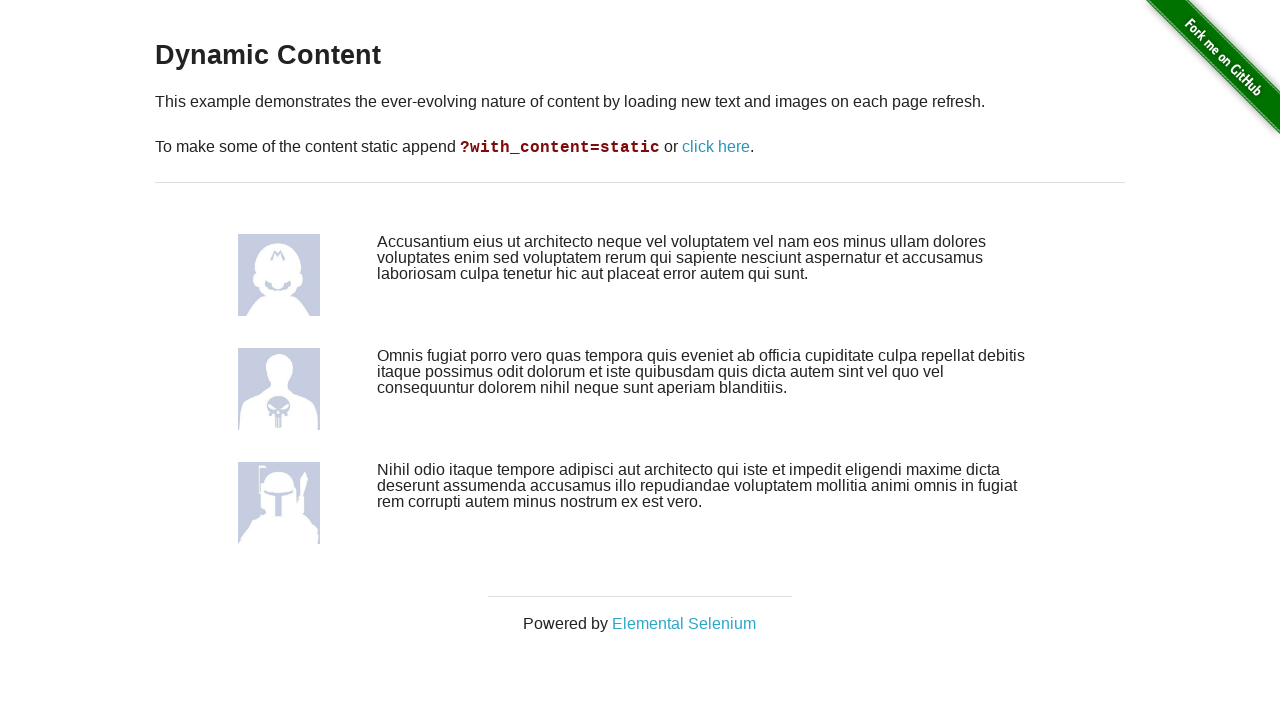